Verifies that a disabled radio button has the disabled attribute set

Starting URL: https://getbootstrap.com/docs/5.0/forms/checks-radios/

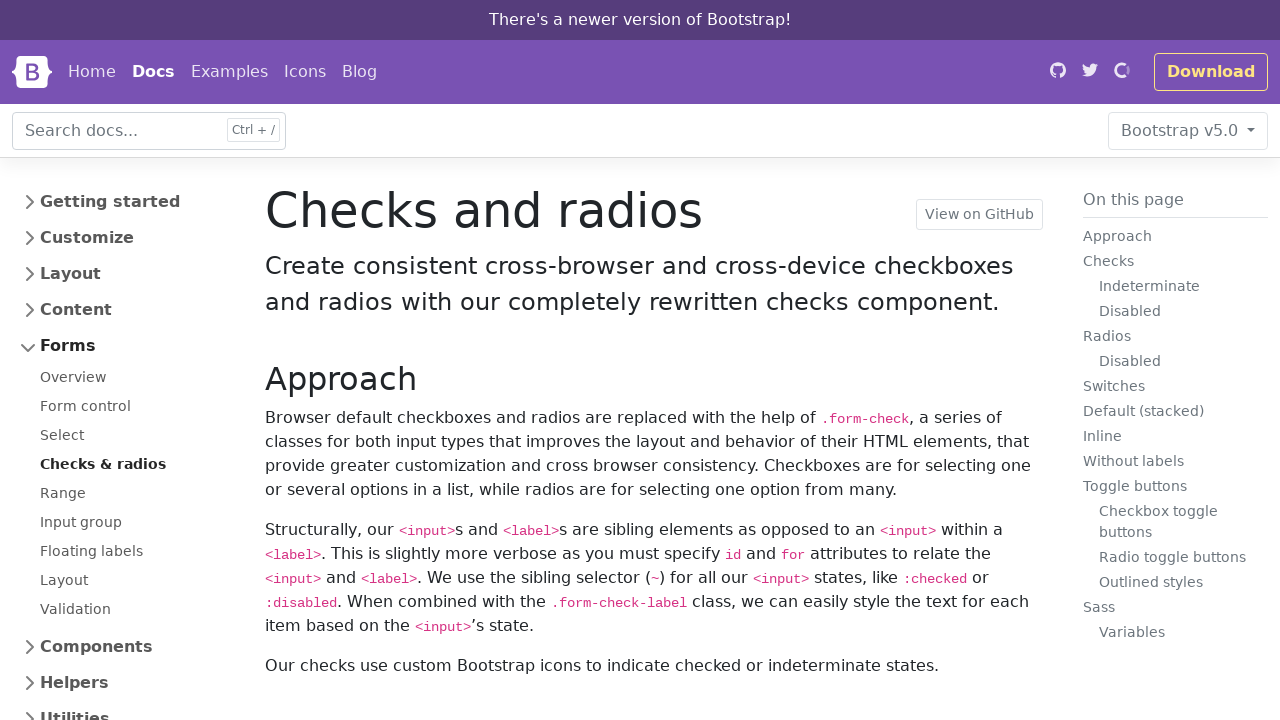

Scrolled down 2550 pixels to reach disabled radio button section
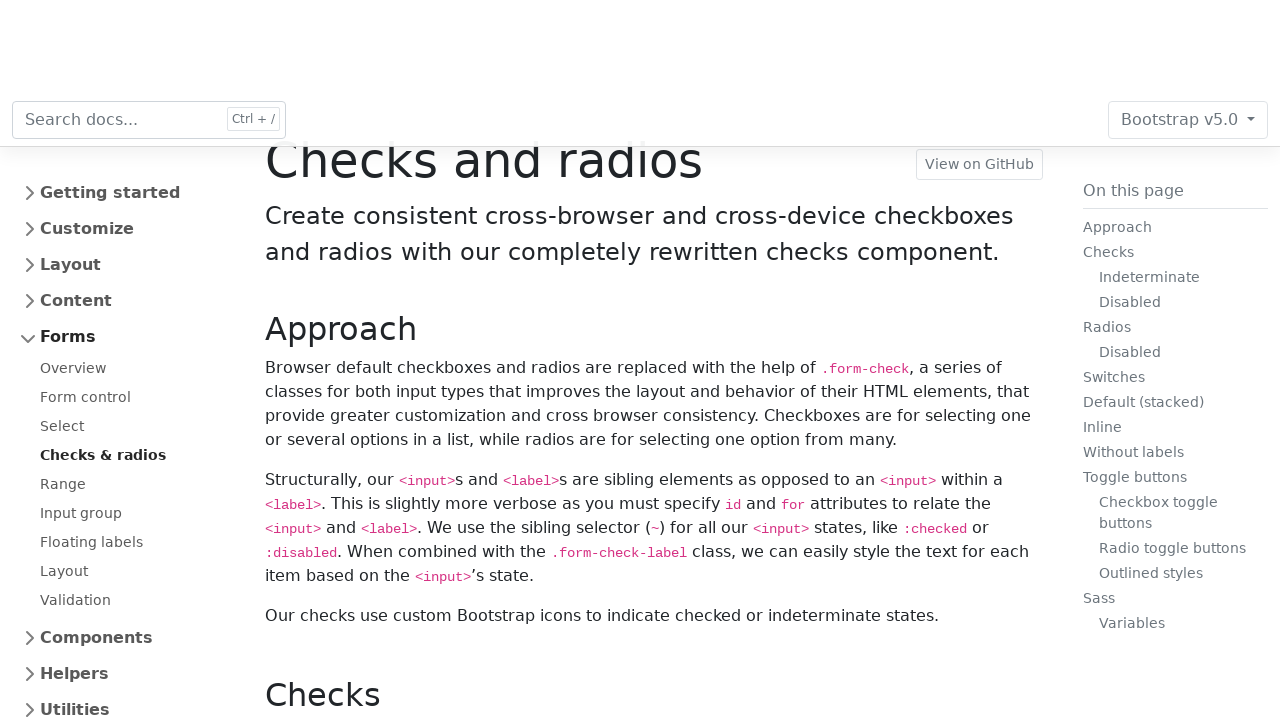

Located disabled radio button element with ID 'flexRadioDisabled'
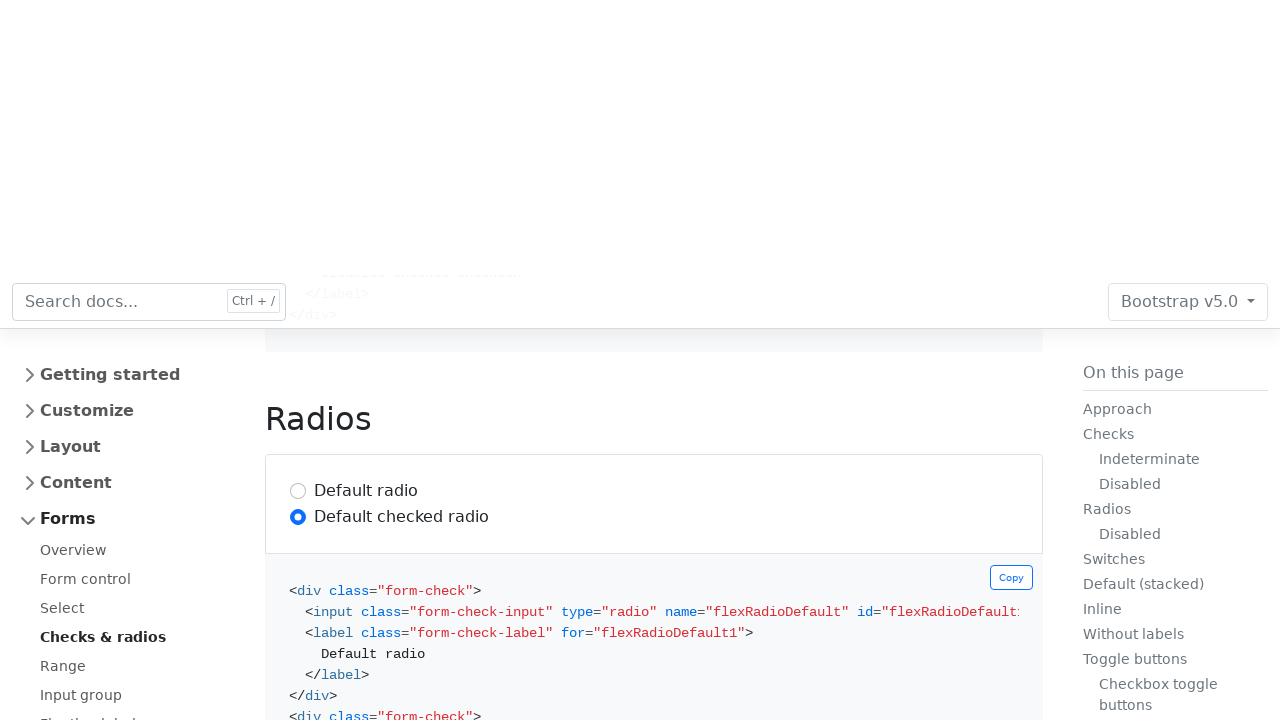

Waited for disabled radio button to become visible
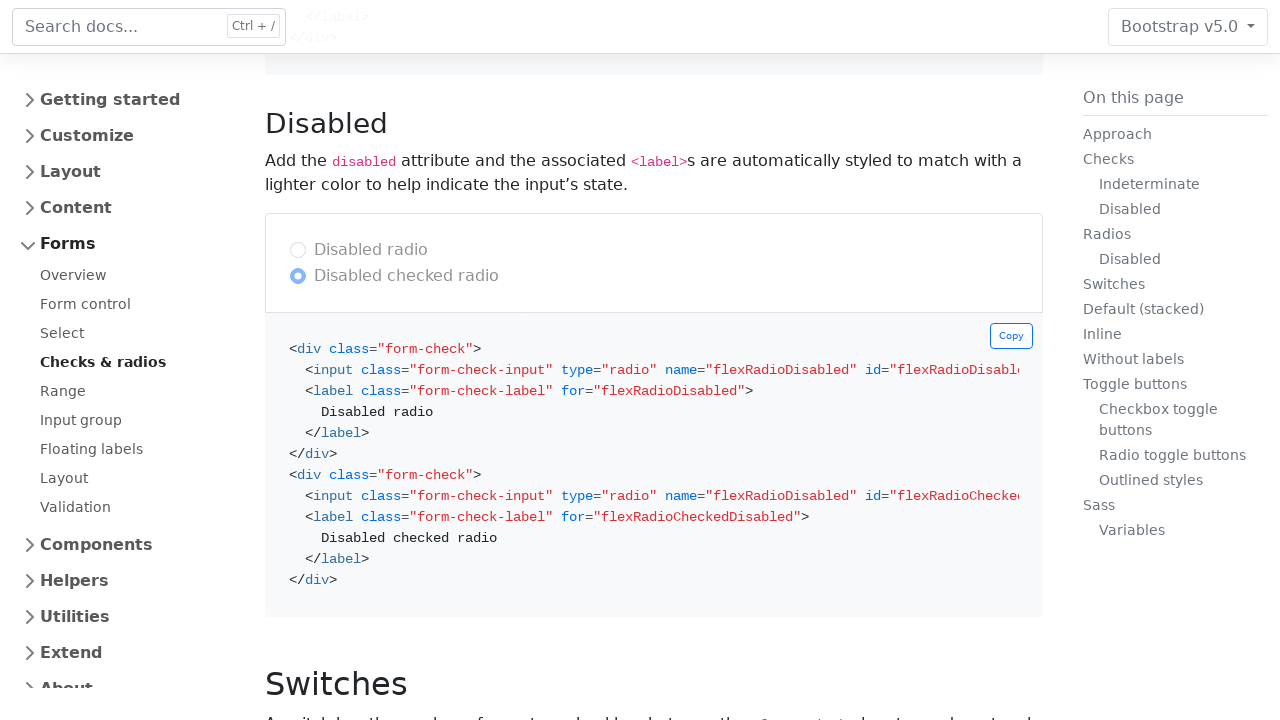

Verified that the radio button has the disabled attribute set
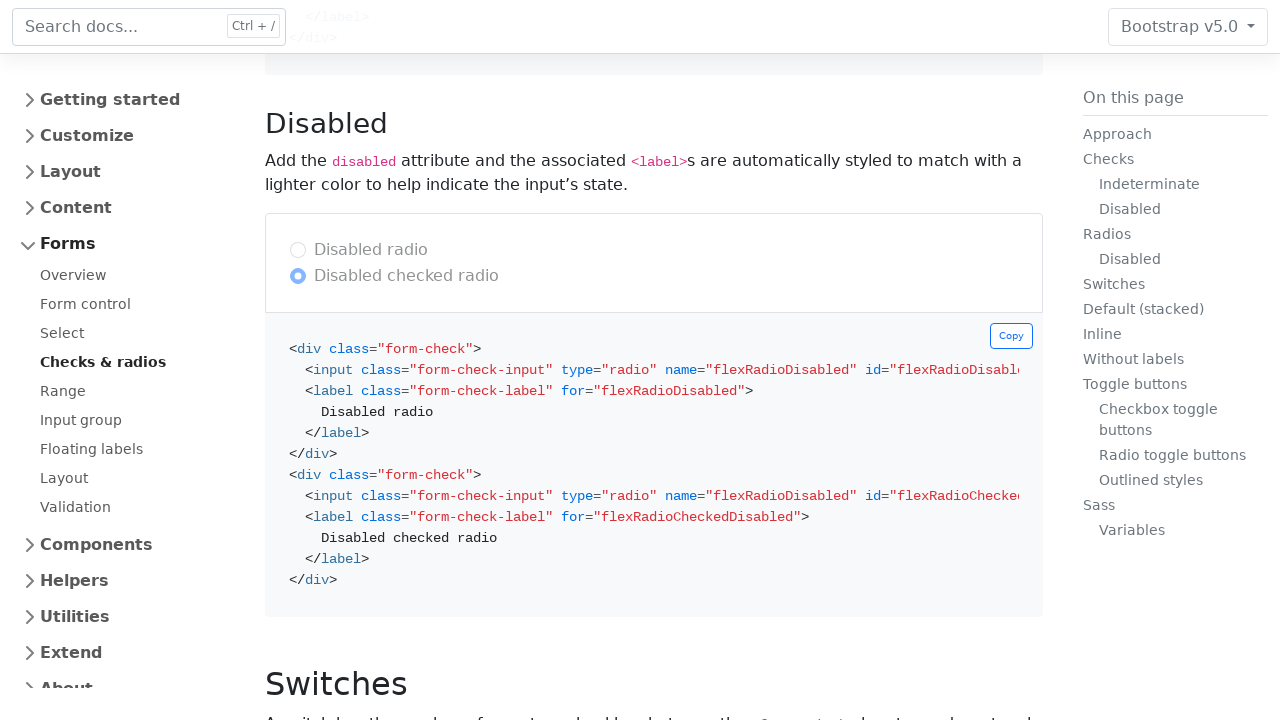

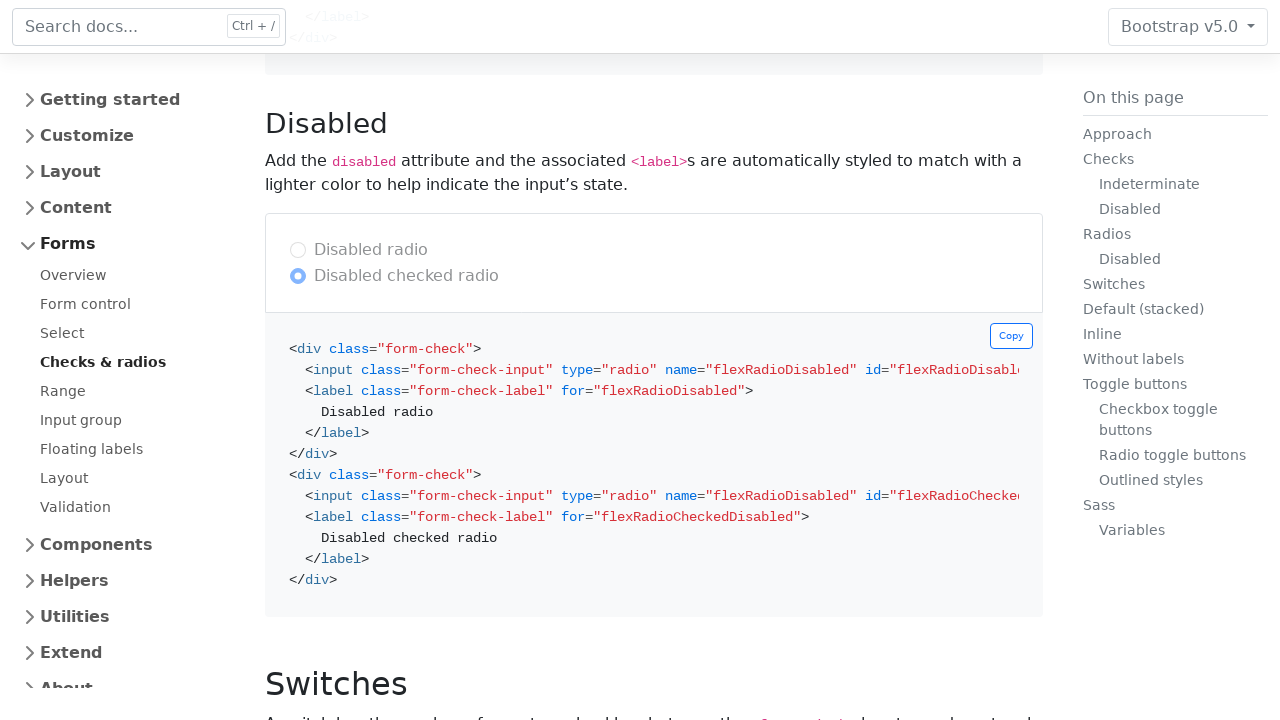